Tests keyboard actions including typing text, selecting all with Ctrl+A, copying with Ctrl+C, tabbing to next field, and pasting with Ctrl+V on a text comparison tool.

Starting URL: https://gotranscript.com/text-compare

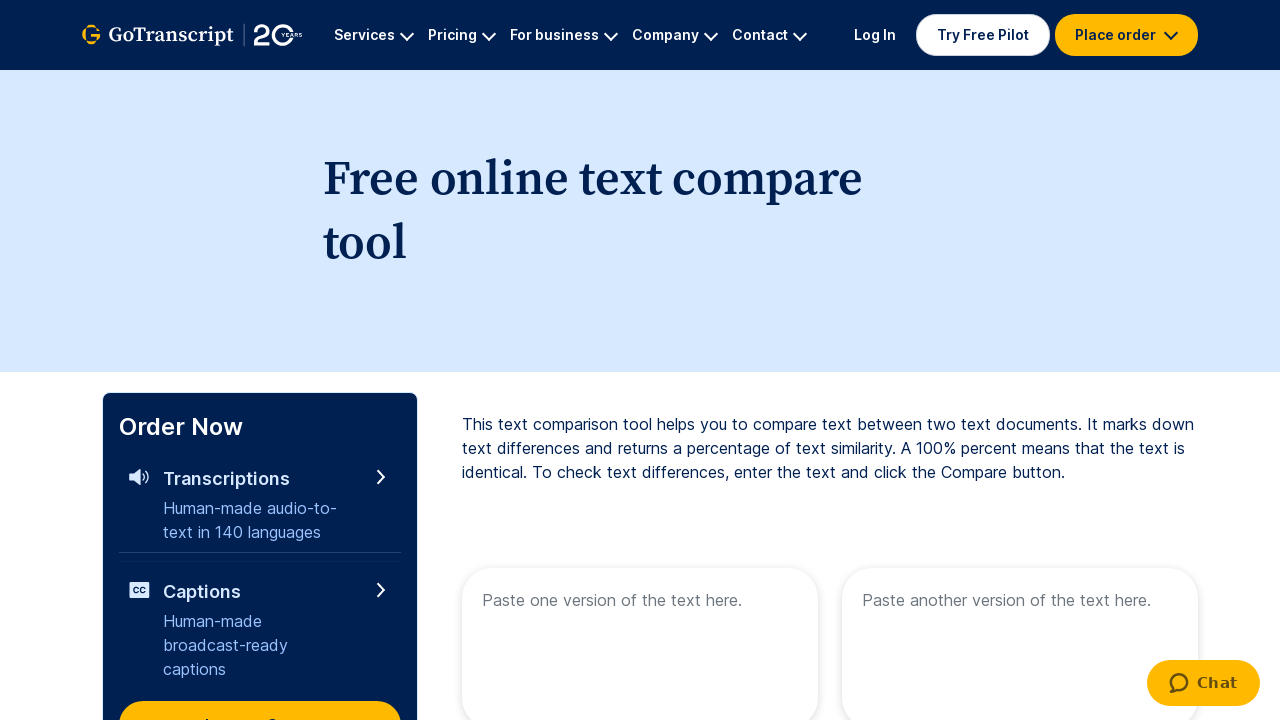

Typed 'welcome to automation' into the first text area on [name="text1"]
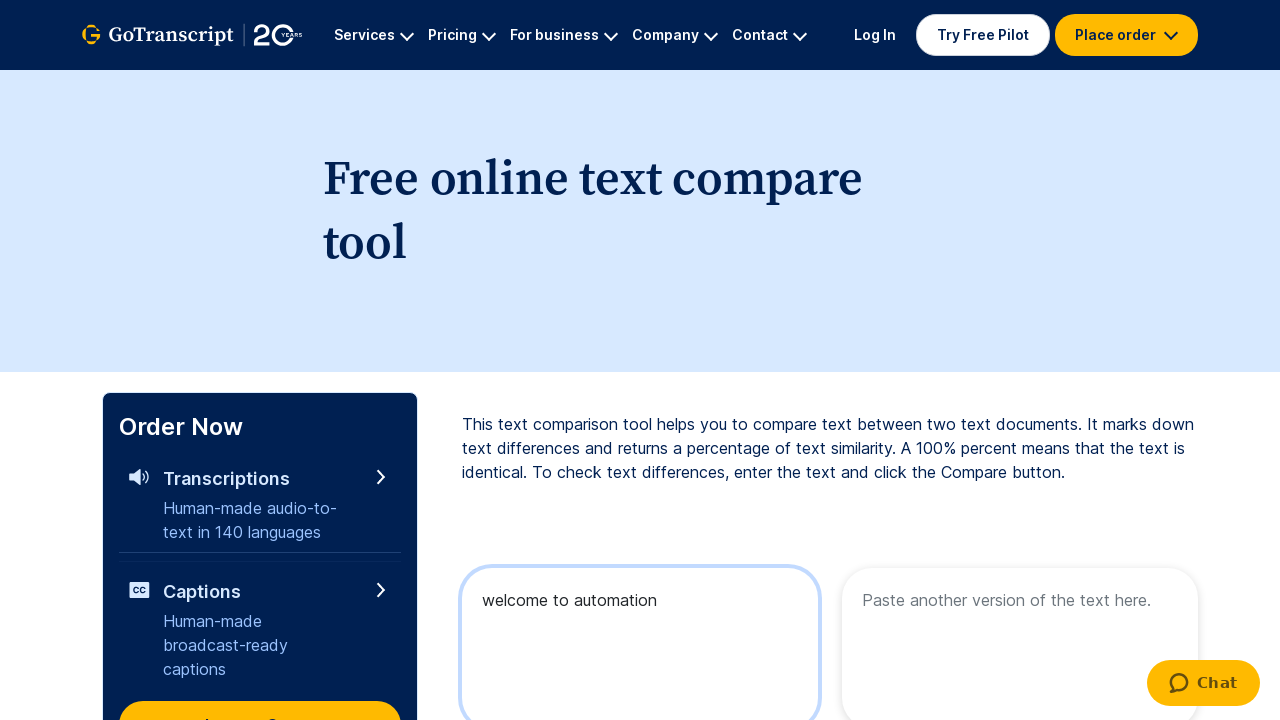

Selected all text in the first field with Ctrl+A
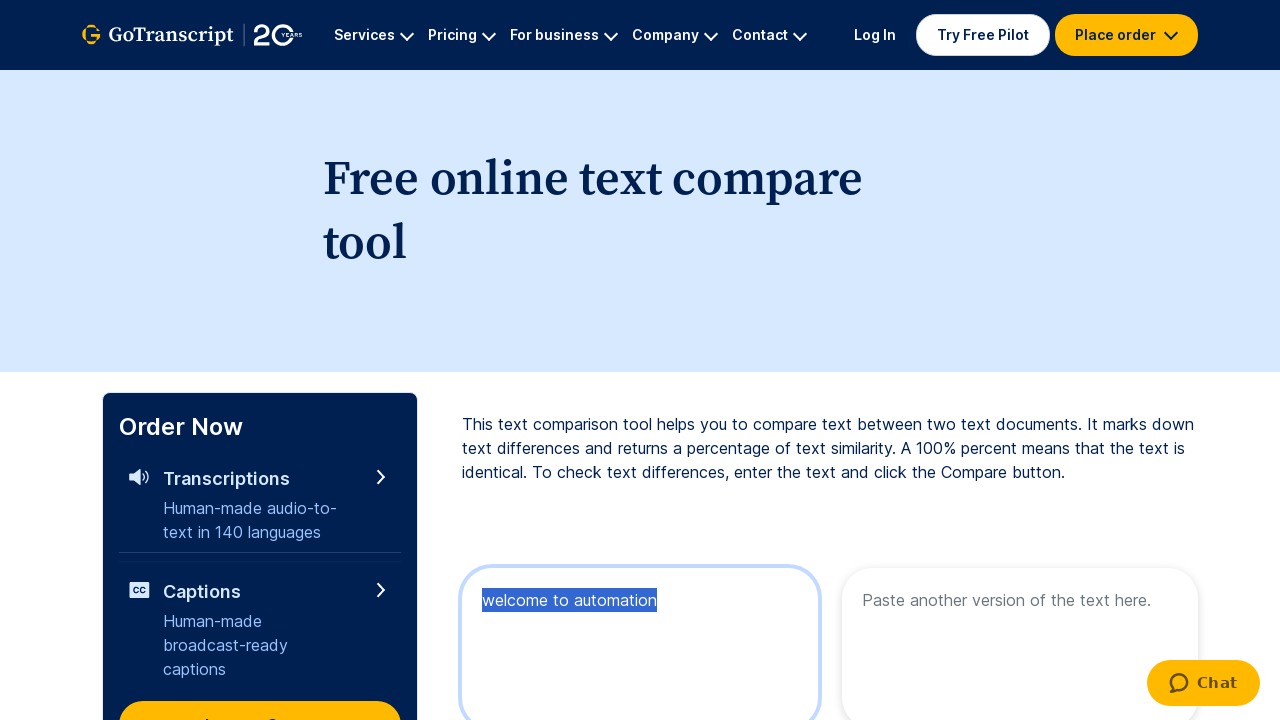

Copied selected text with Ctrl+C
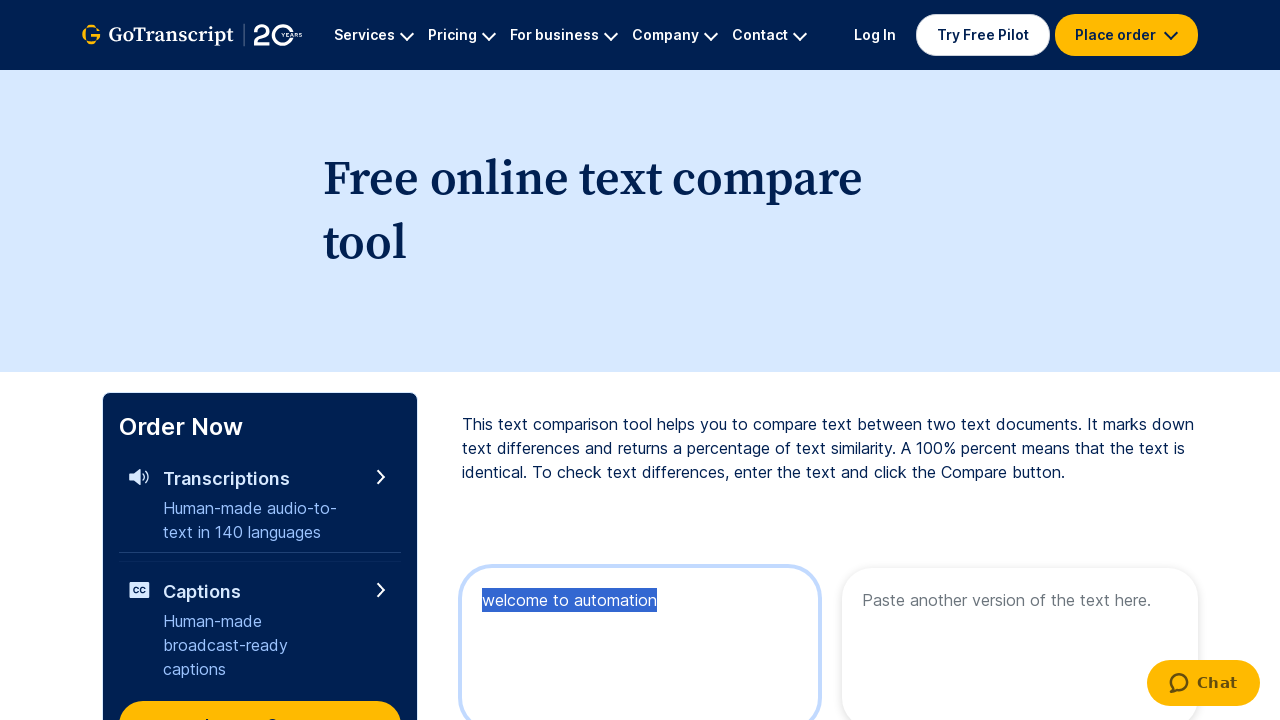

Pressed Tab key down to navigate to next field
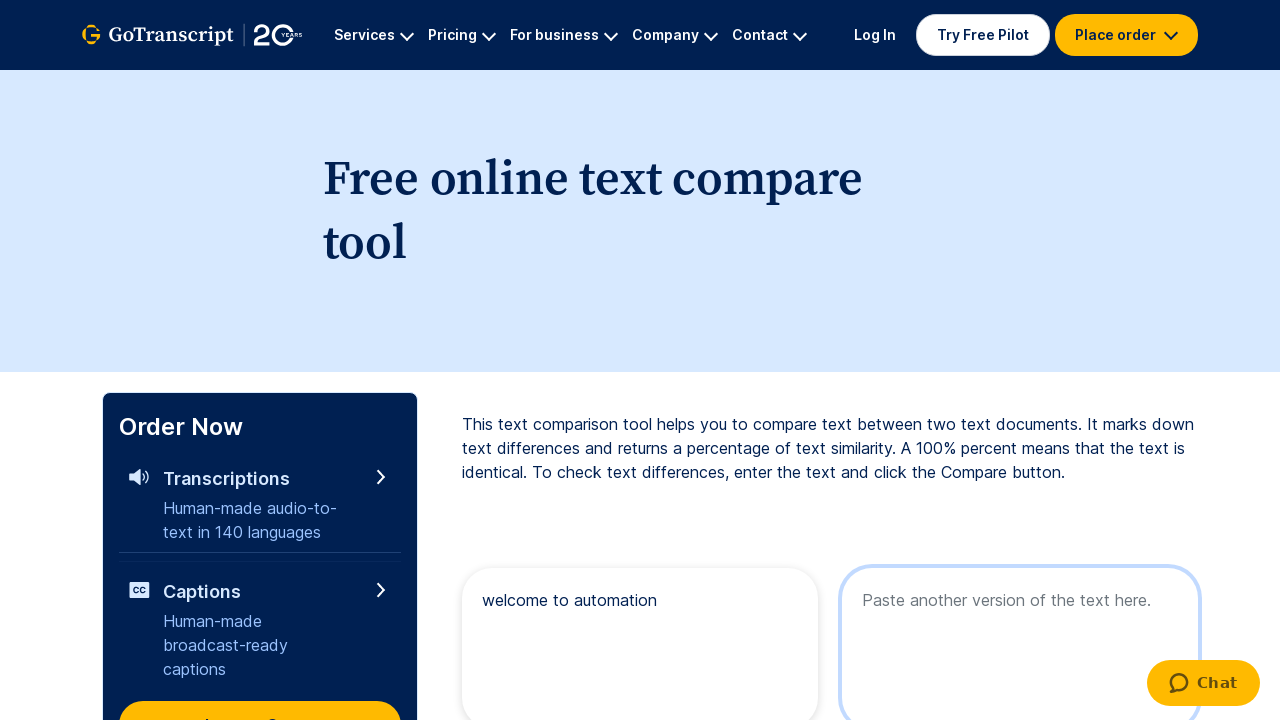

Released Tab key
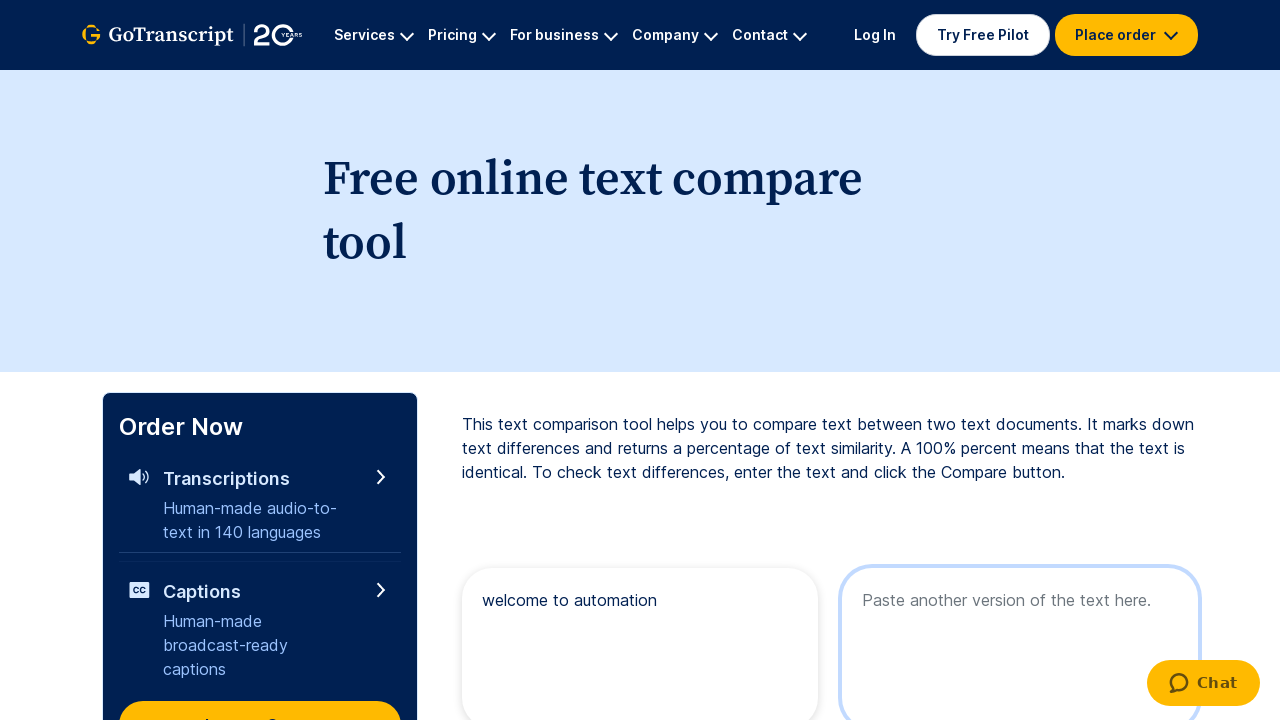

Pasted copied text into the second field with Ctrl+V
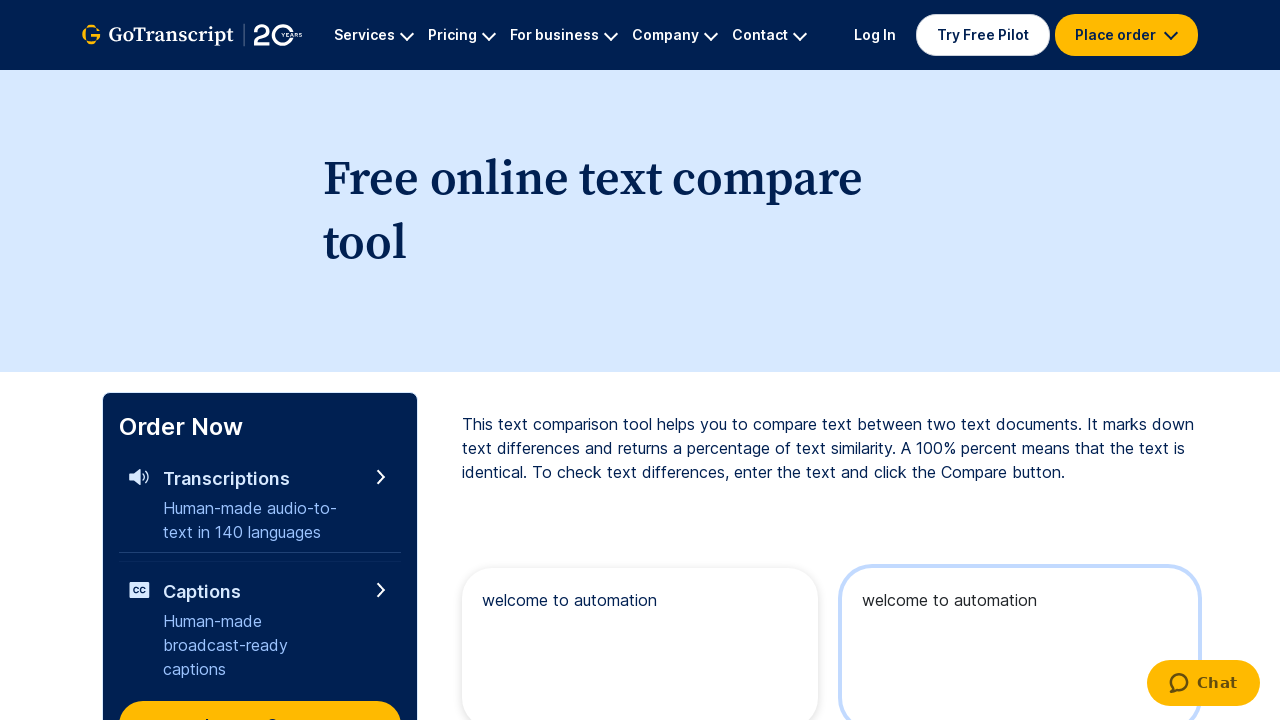

Waited 2 seconds for keyboard actions to complete
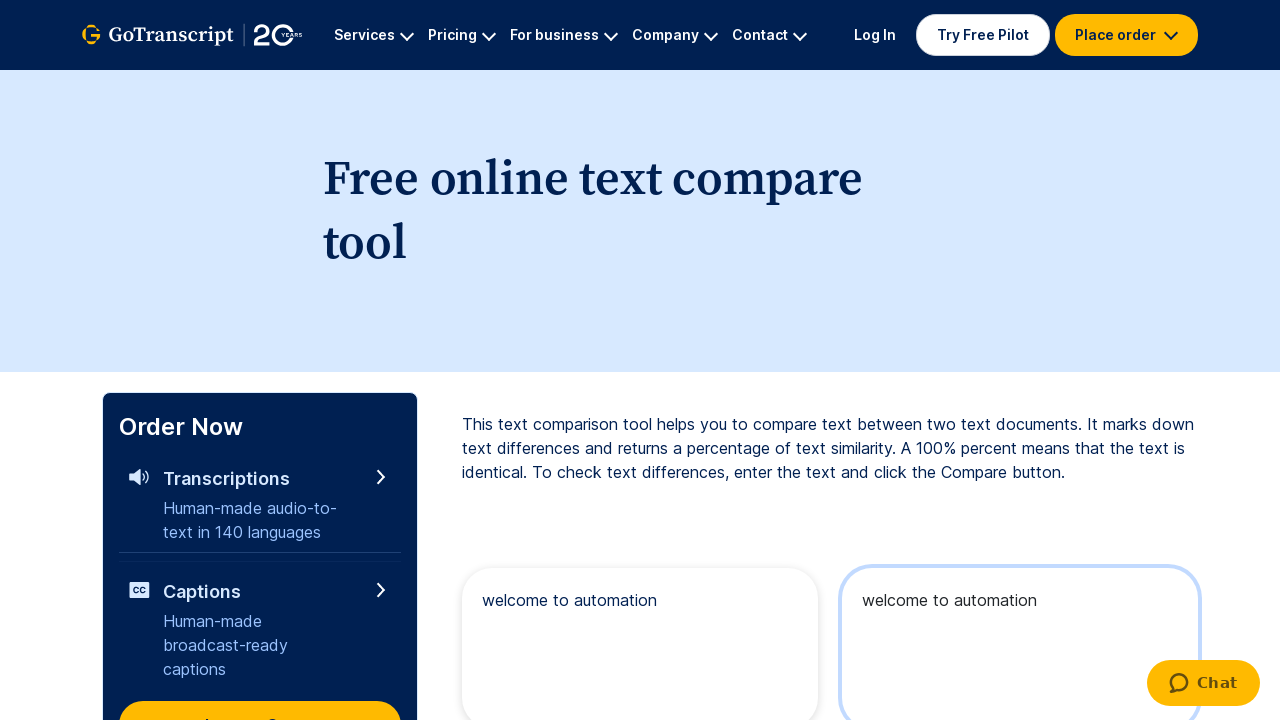

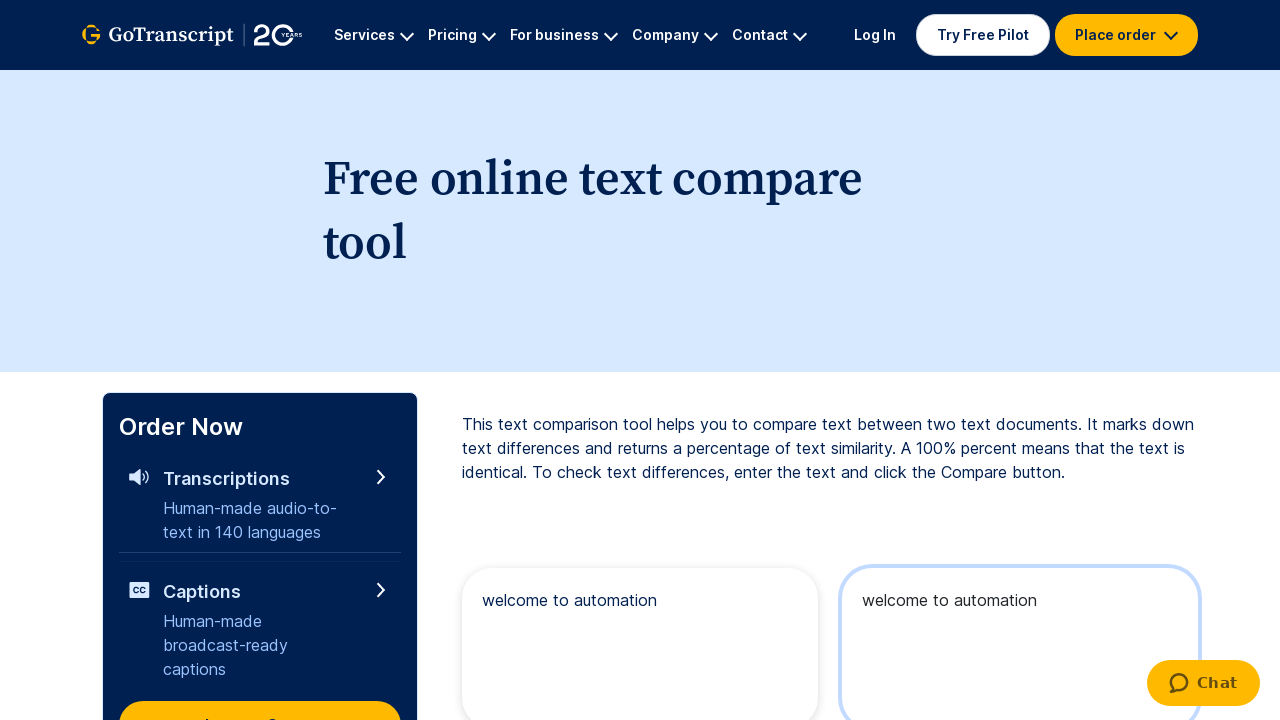